Tests that clicking Clear completed removes completed items from the list

Starting URL: https://demo.playwright.dev/todomvc

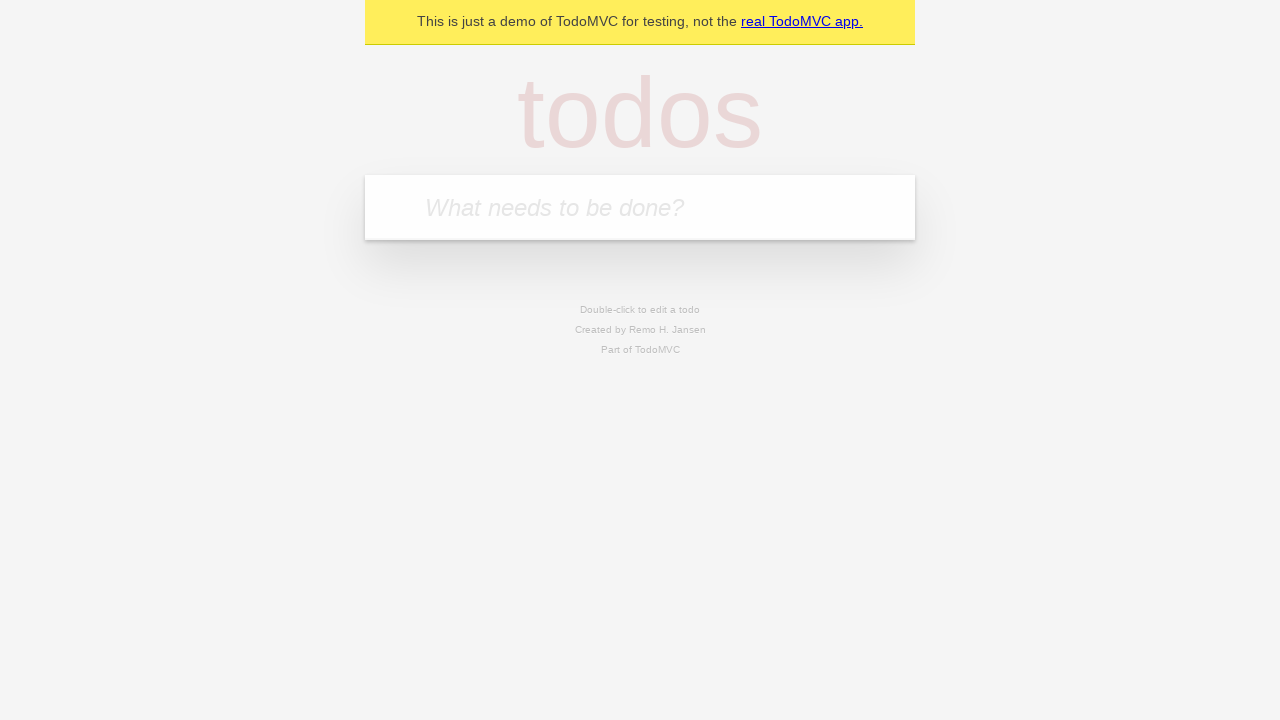

Filled todo input with 'buy some cheese' on internal:attr=[placeholder="What needs to be done?"i]
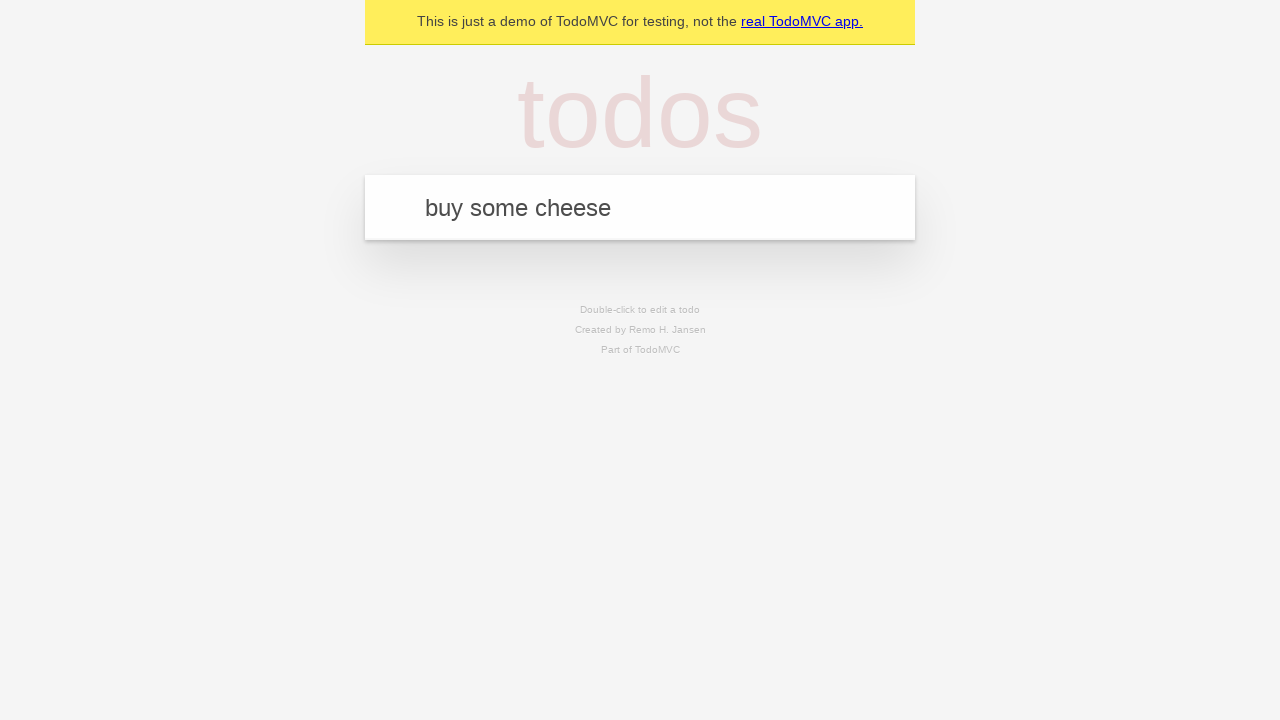

Pressed Enter to add todo 'buy some cheese' on internal:attr=[placeholder="What needs to be done?"i]
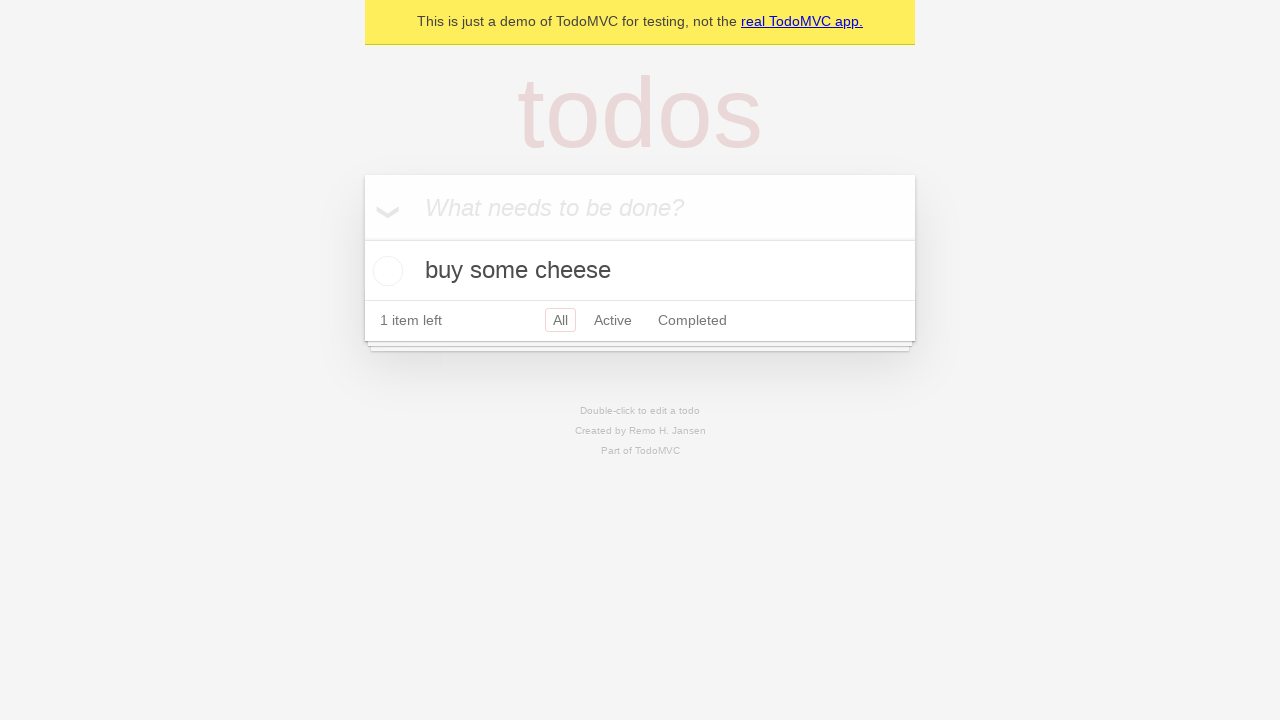

Filled todo input with 'feed the cat' on internal:attr=[placeholder="What needs to be done?"i]
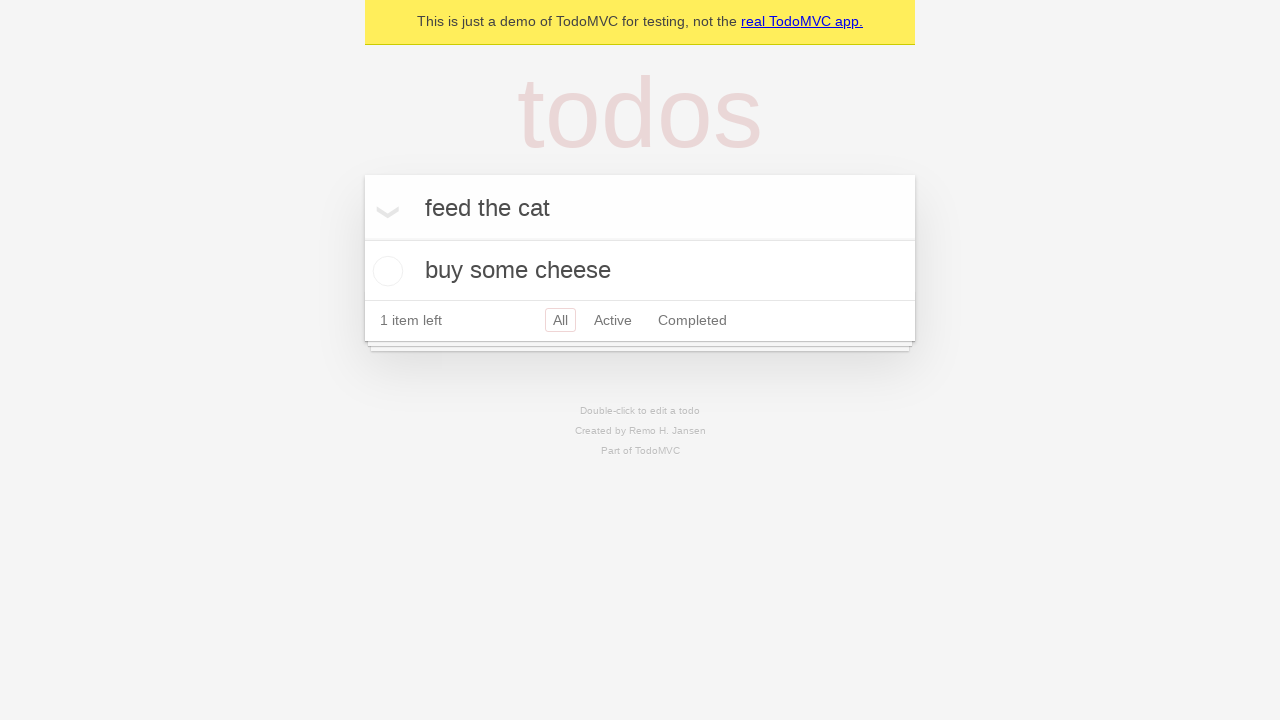

Pressed Enter to add todo 'feed the cat' on internal:attr=[placeholder="What needs to be done?"i]
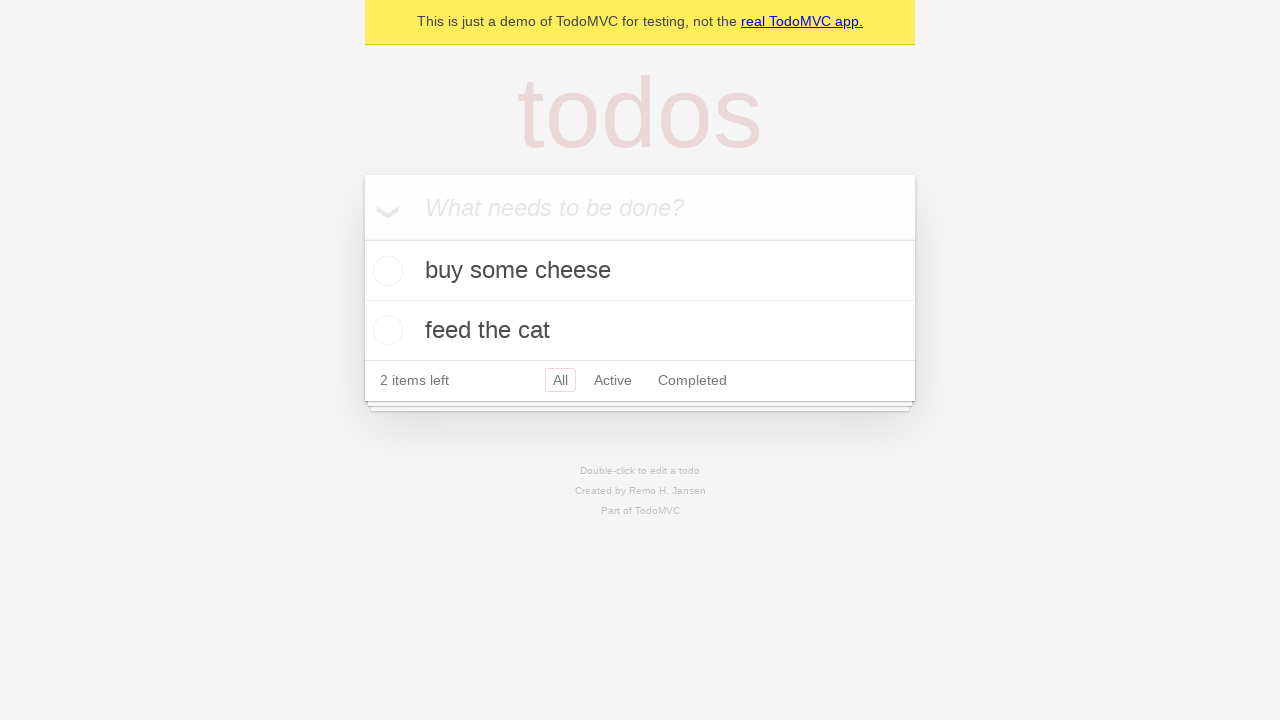

Filled todo input with 'book a doctors appointment' on internal:attr=[placeholder="What needs to be done?"i]
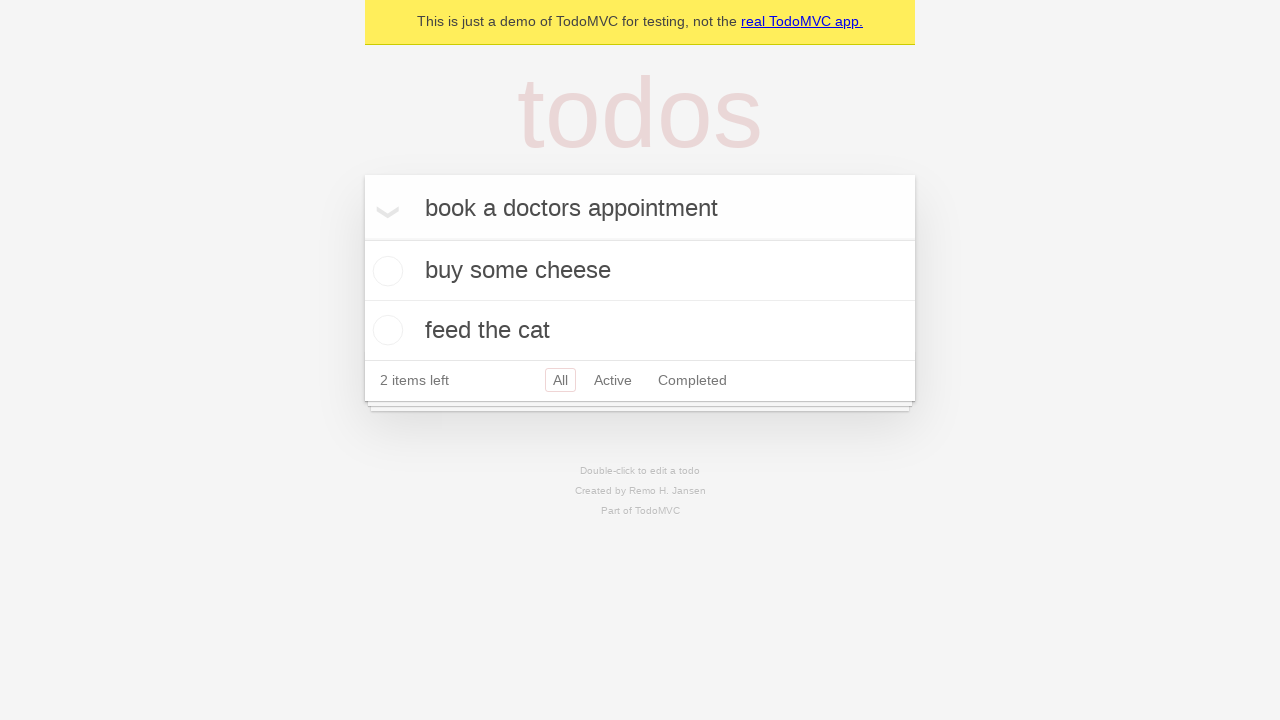

Pressed Enter to add todo 'book a doctors appointment' on internal:attr=[placeholder="What needs to be done?"i]
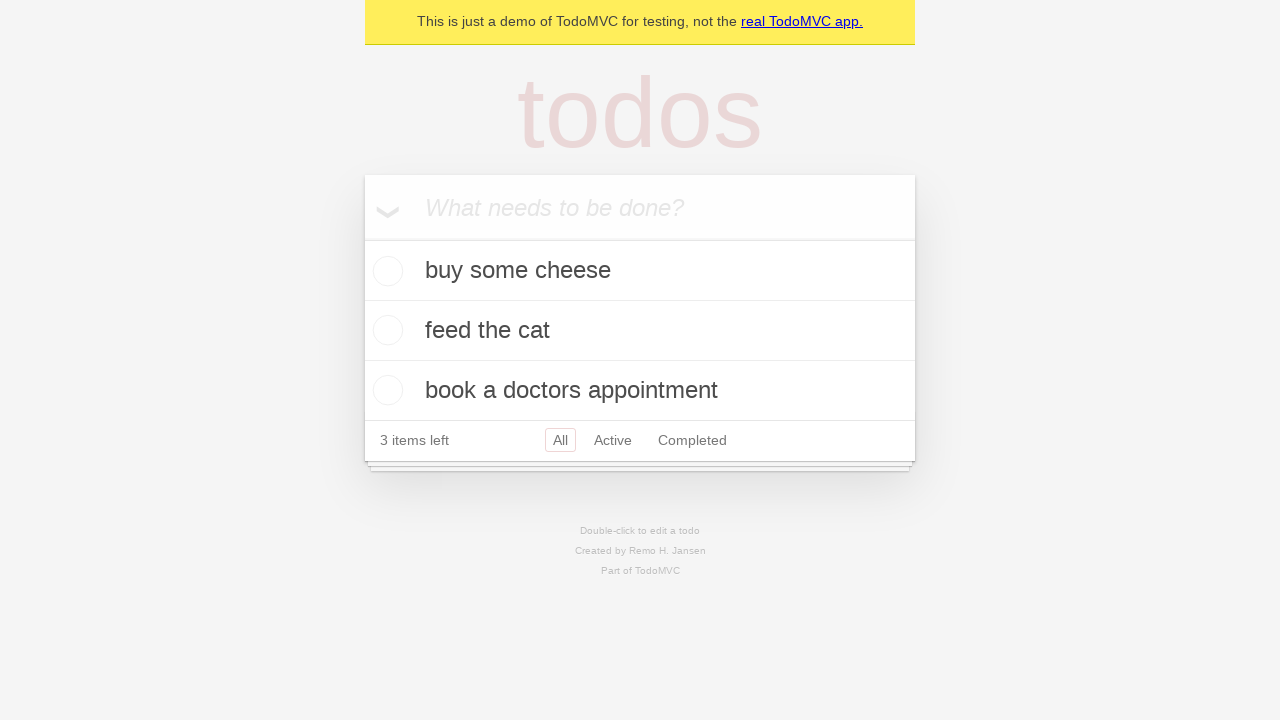

Retrieved todo items list
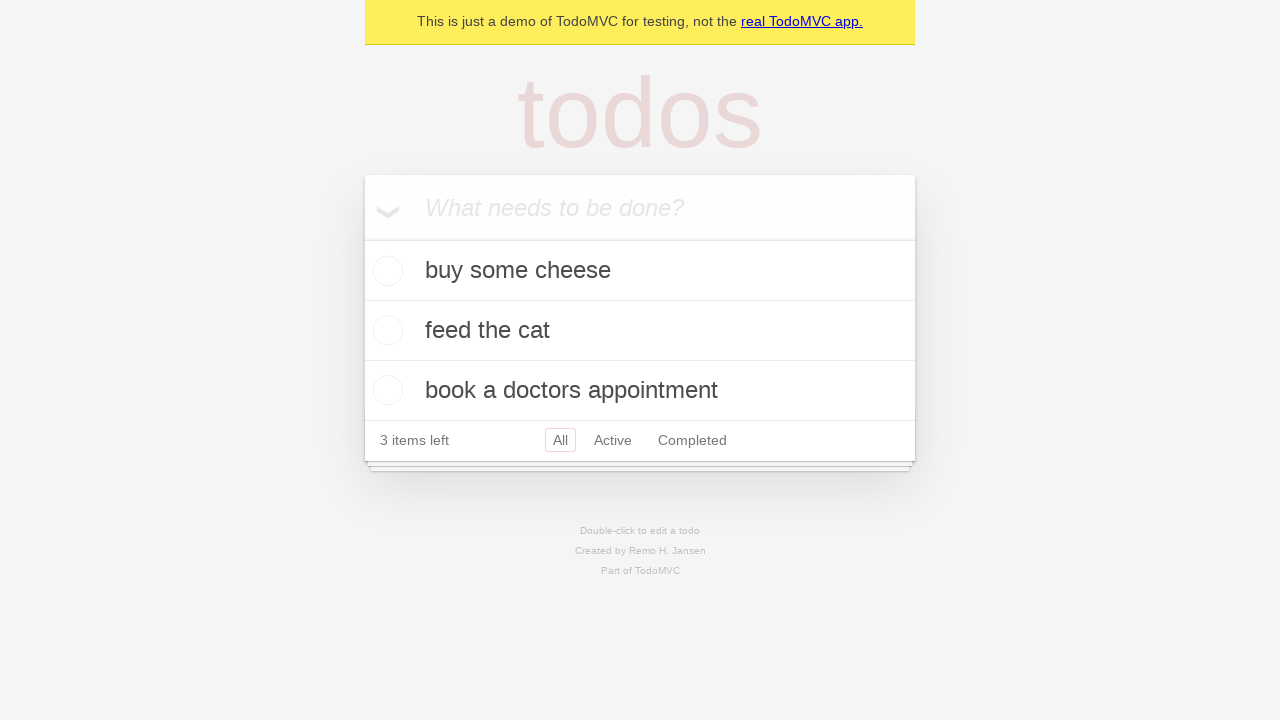

Checked the checkbox for second todo item to mark as completed at (385, 330) on internal:testid=[data-testid="todo-item"s] >> nth=1 >> internal:role=checkbox
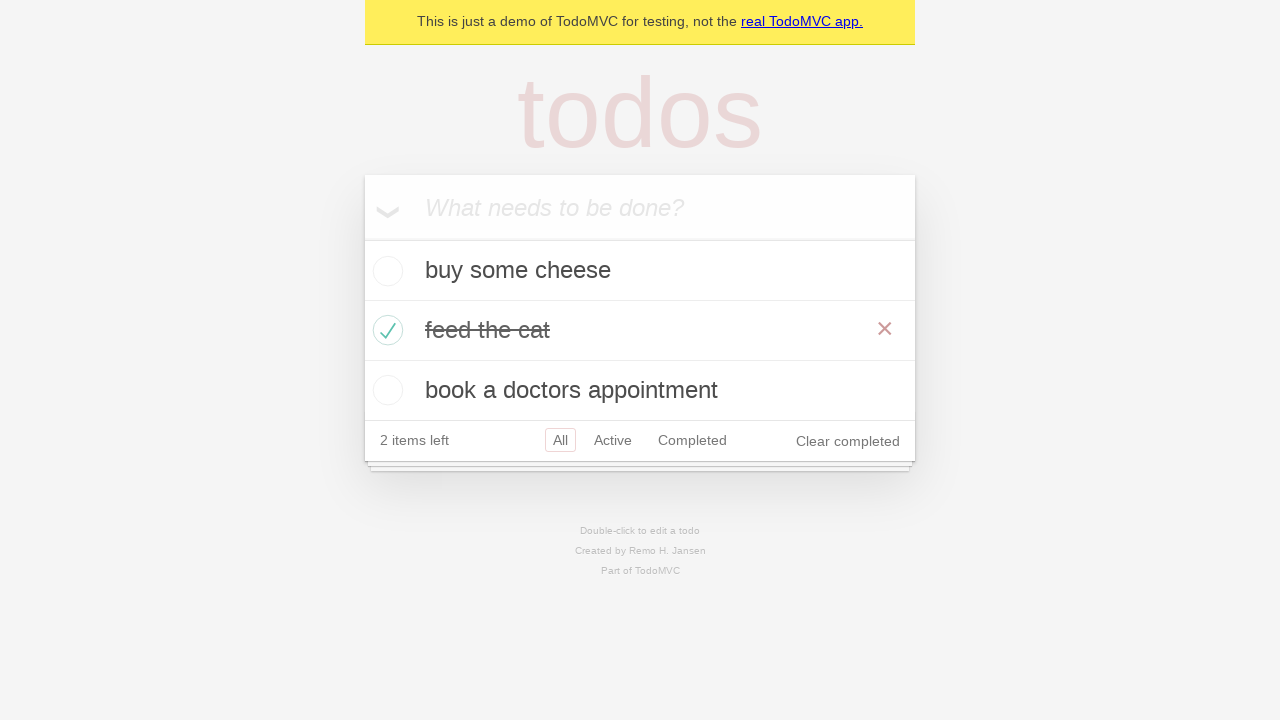

Clicked 'Clear completed' button to remove completed items at (848, 441) on internal:role=button[name="Clear completed"i]
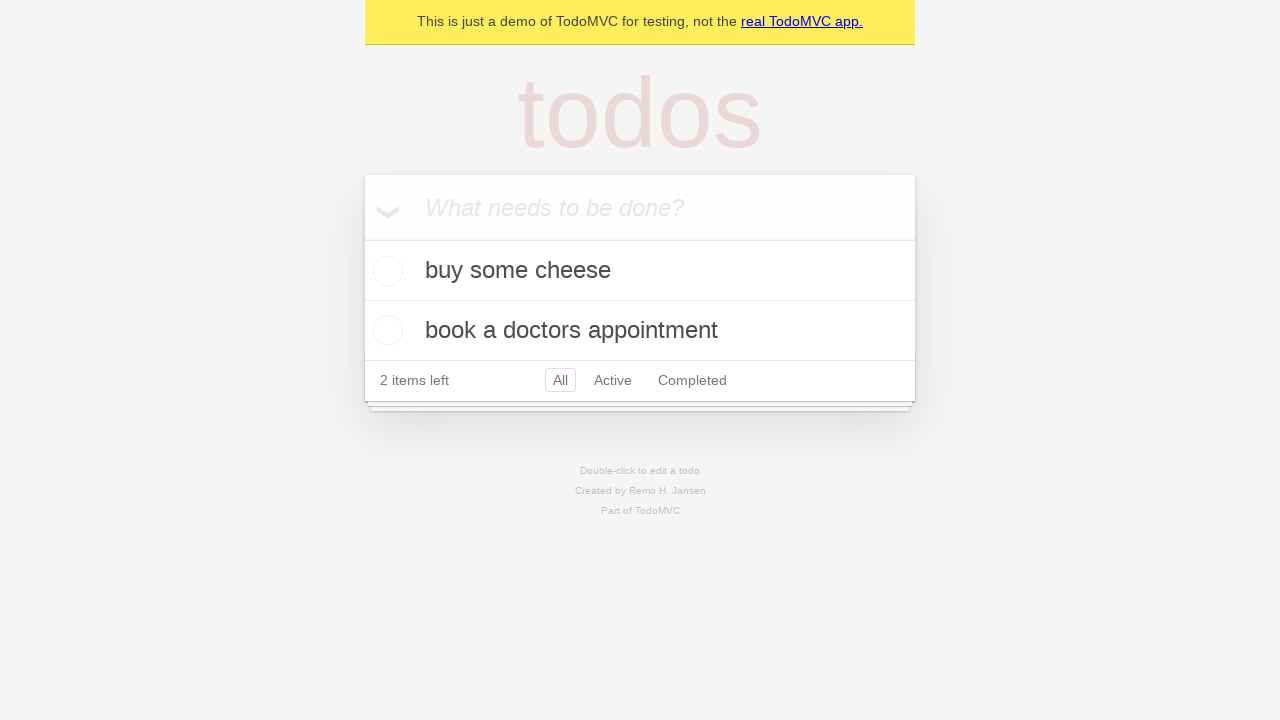

Verified that completed item was removed - 2 items remaining
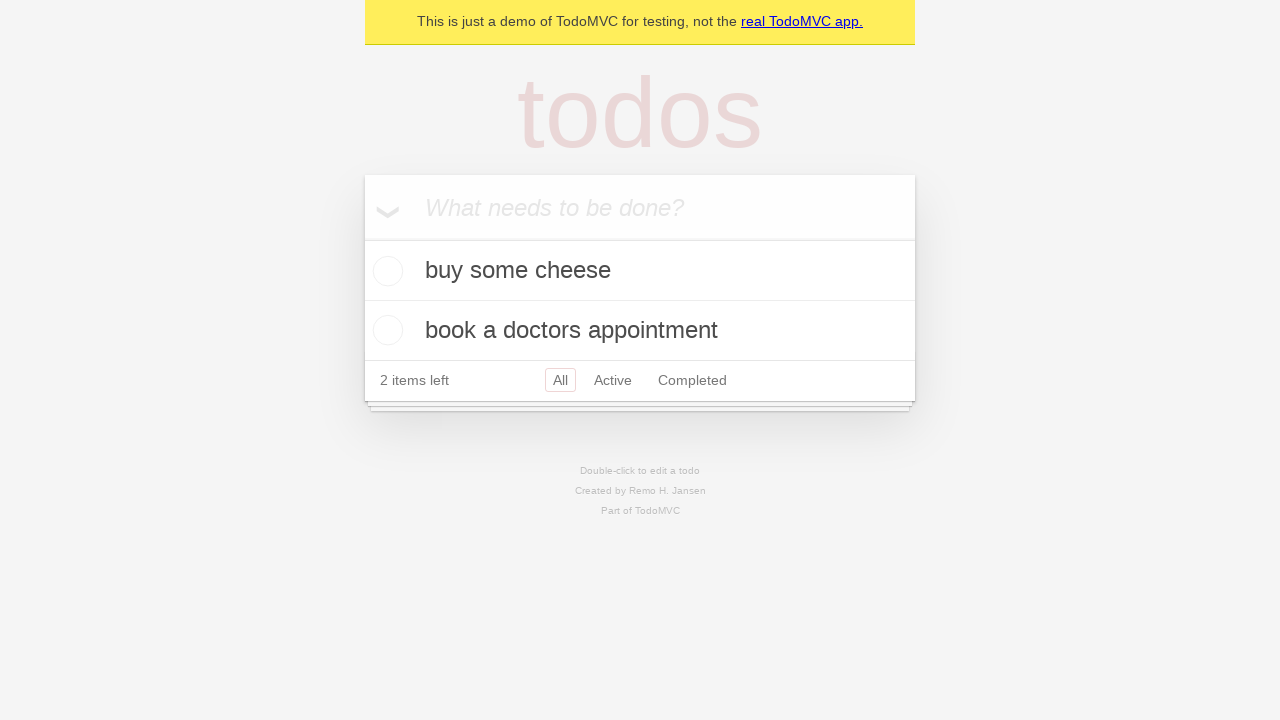

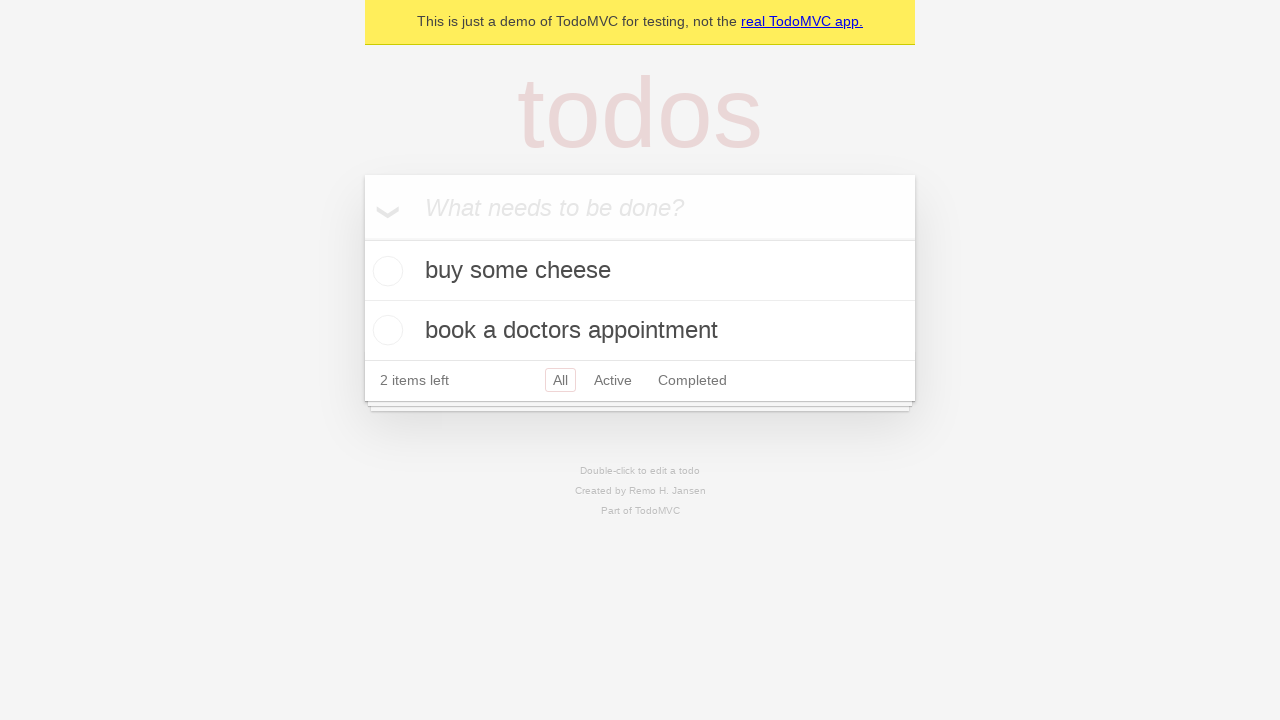